Tests right-click context menu functionality by performing a right-click action on a button, selecting Delete from the menu, and accepting the resulting alert

Starting URL: https://swisnl.github.io/jQuery-contextMenu/3.x/demo.html

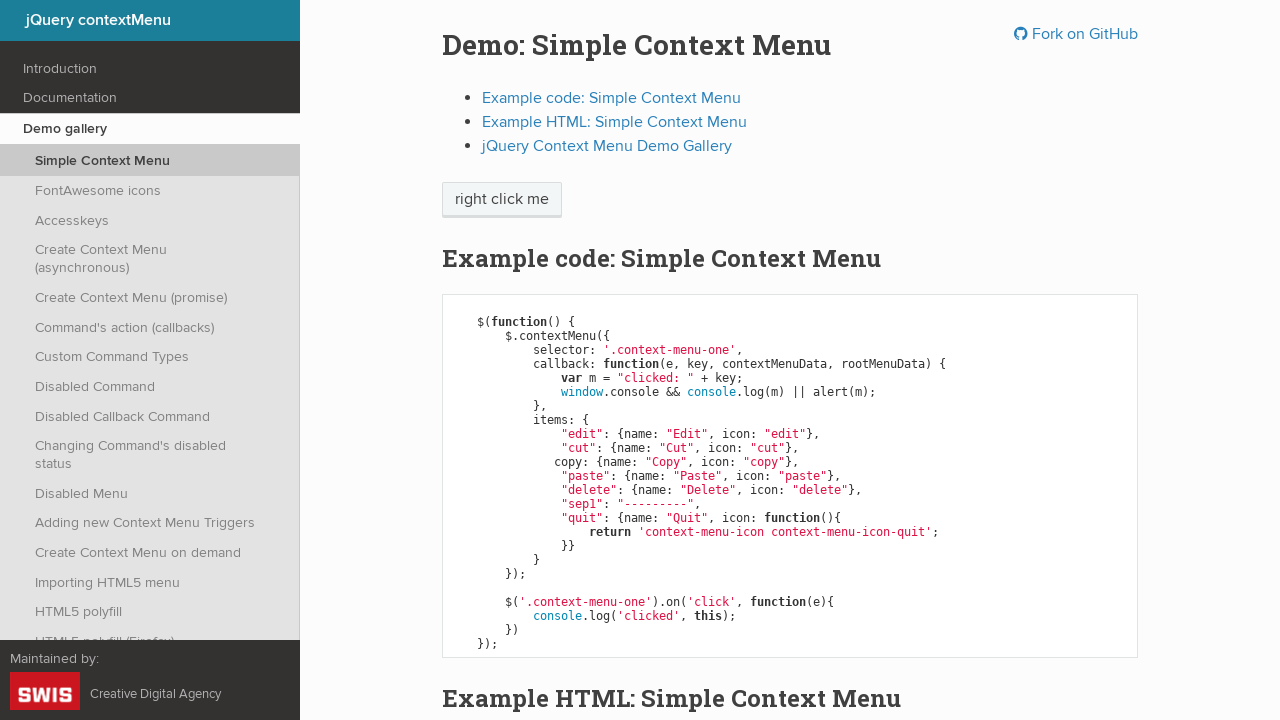

Located right-click button element
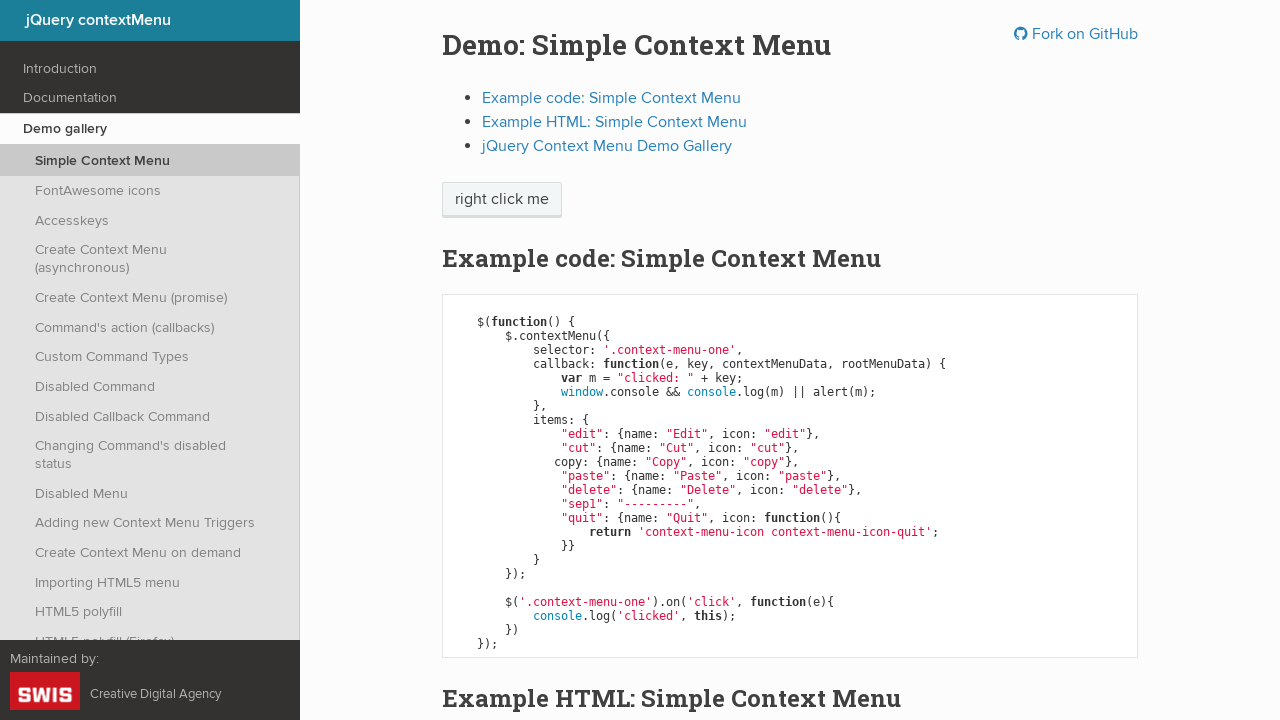

Performed right-click action on button at (502, 200) on span.context-menu-one.btn.btn-neutral
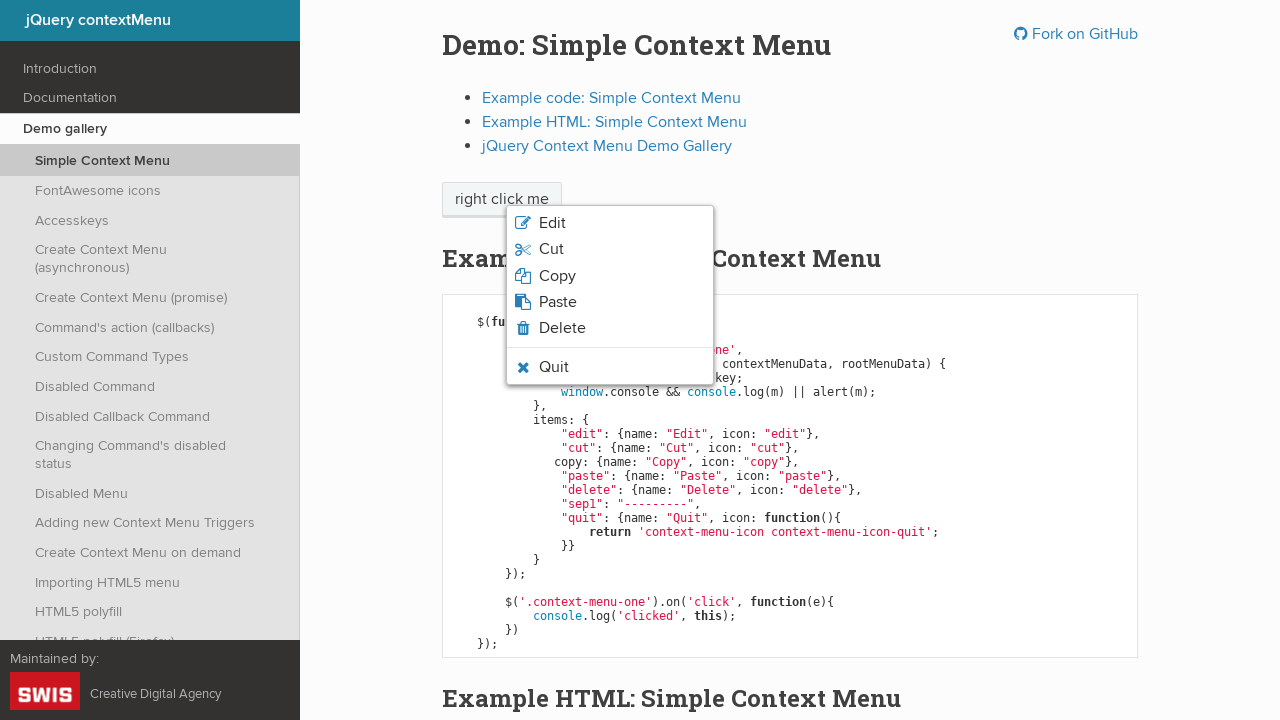

Clicked Delete option from context menu at (562, 328) on xpath=//span[normalize-space()='Delete']
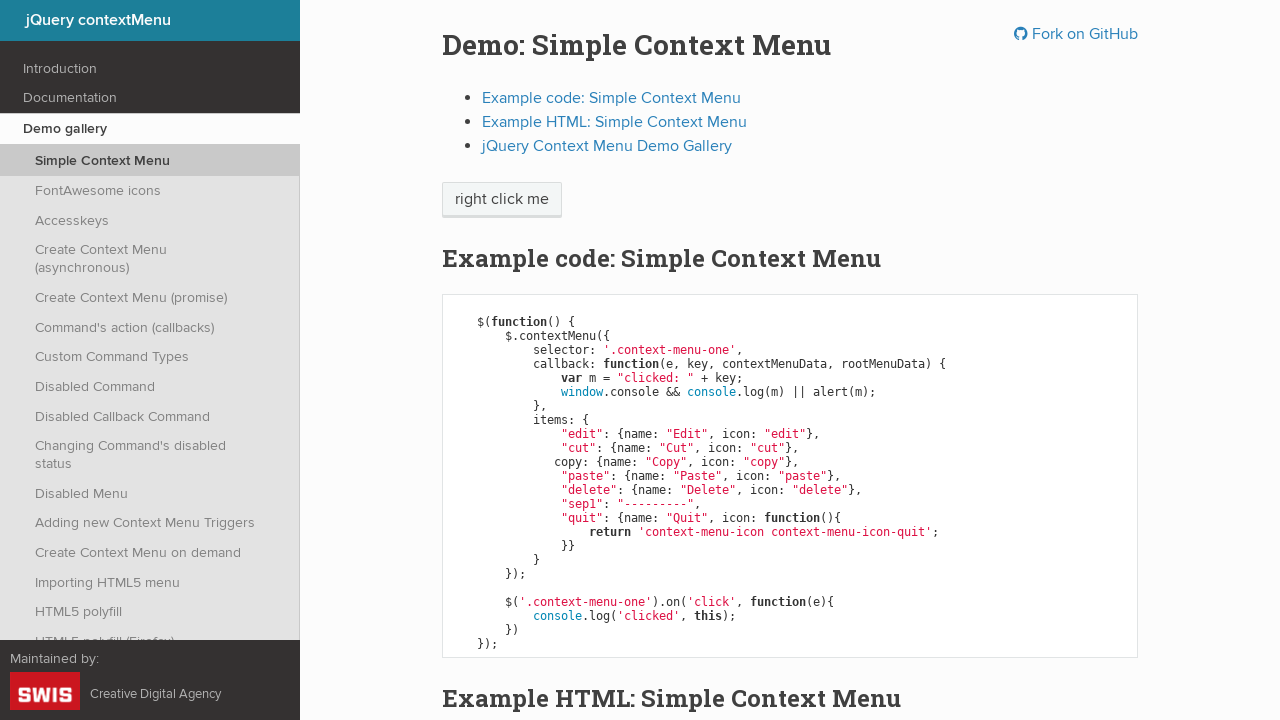

Accepted alert dialog
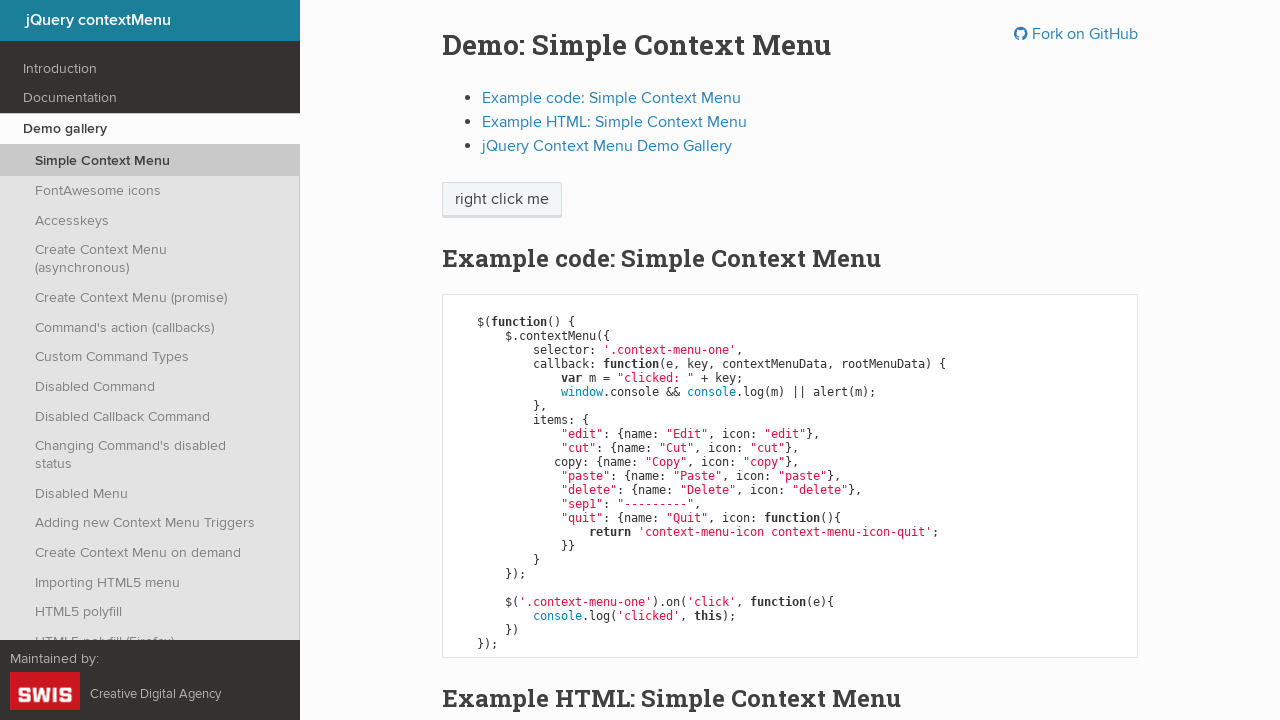

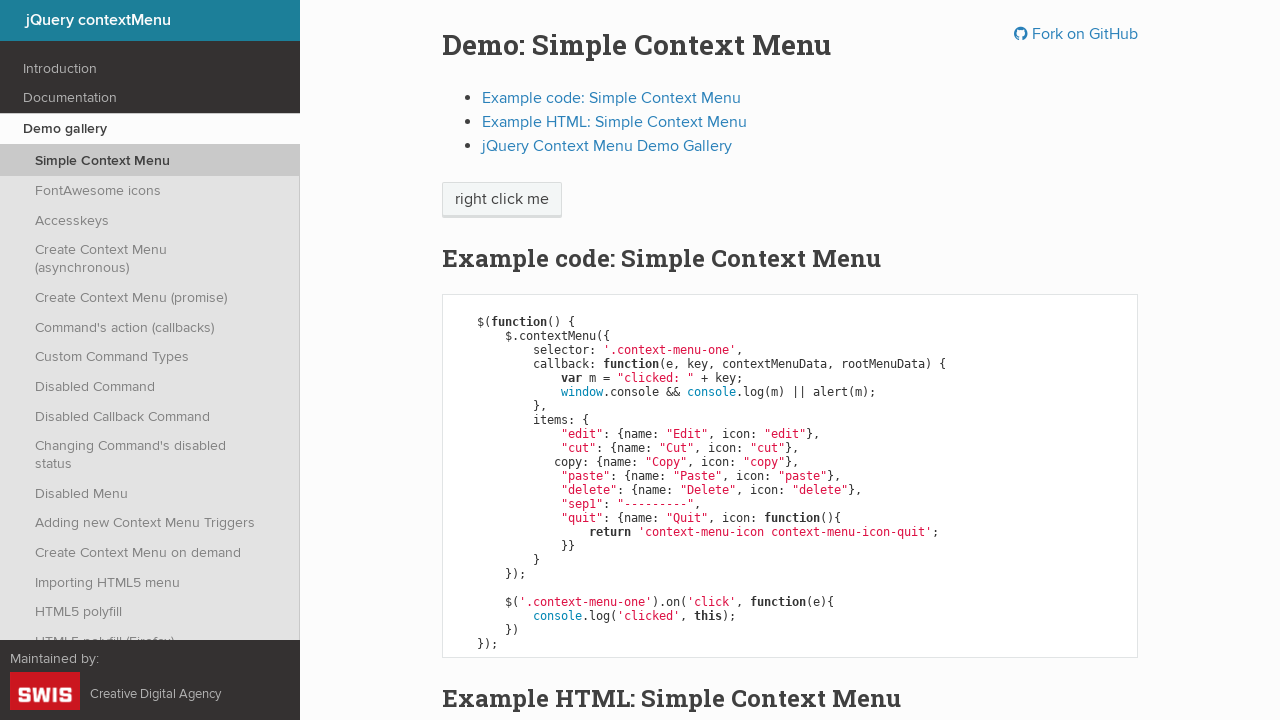